Tests search functionality by searching for a phrase and verifying that the top results contain the search phrase in title or snippet

Starting URL: https://dev.to

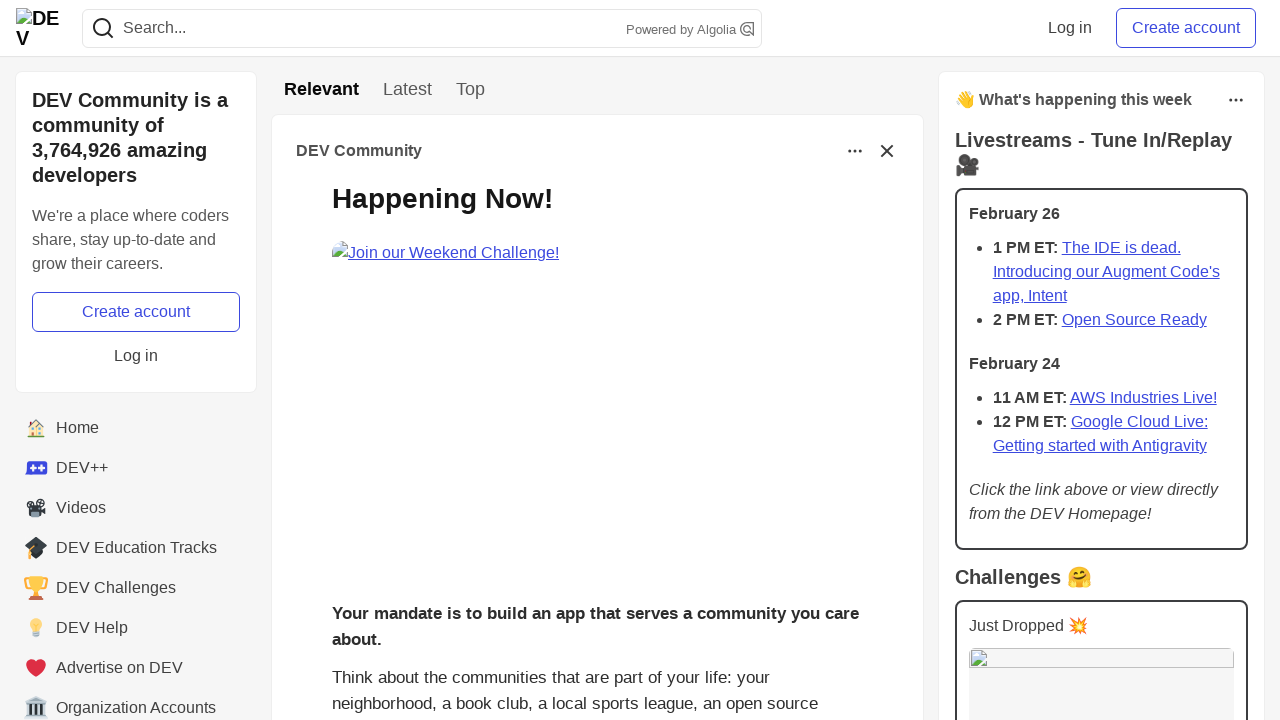

Filled search bar with 'javascript' on input[name='q']
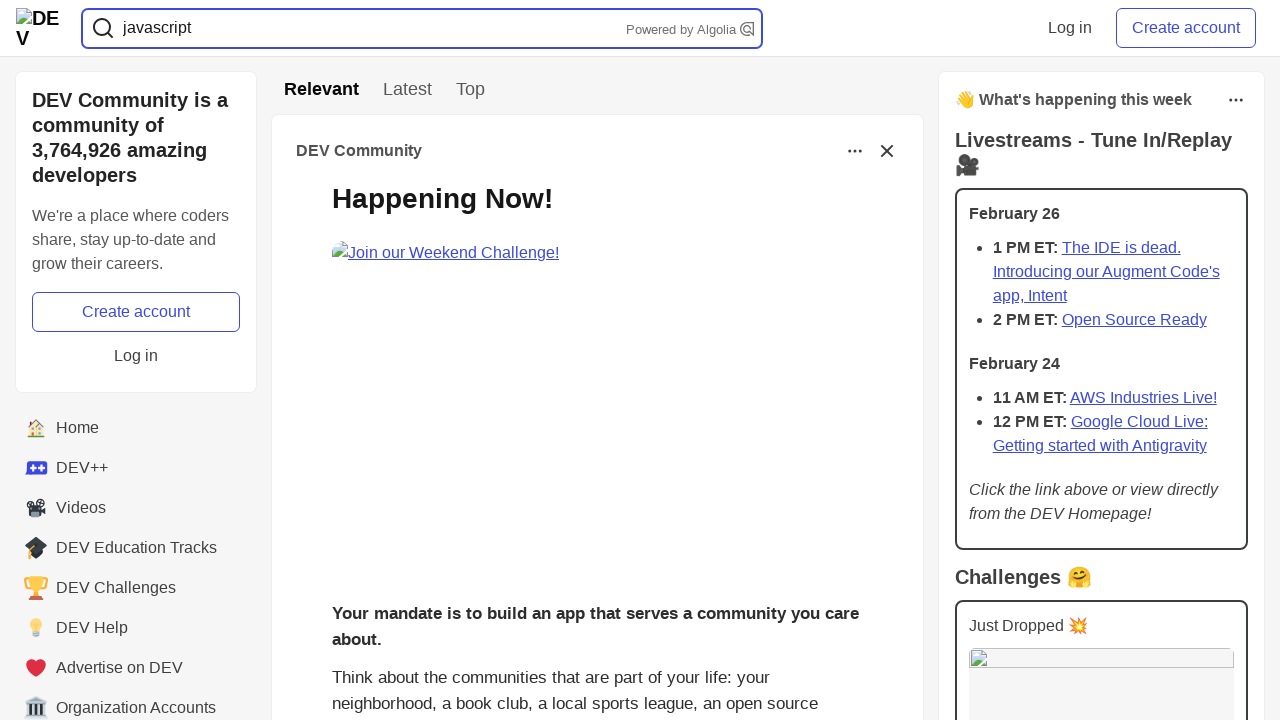

Pressed Enter to submit search on input[name='q']
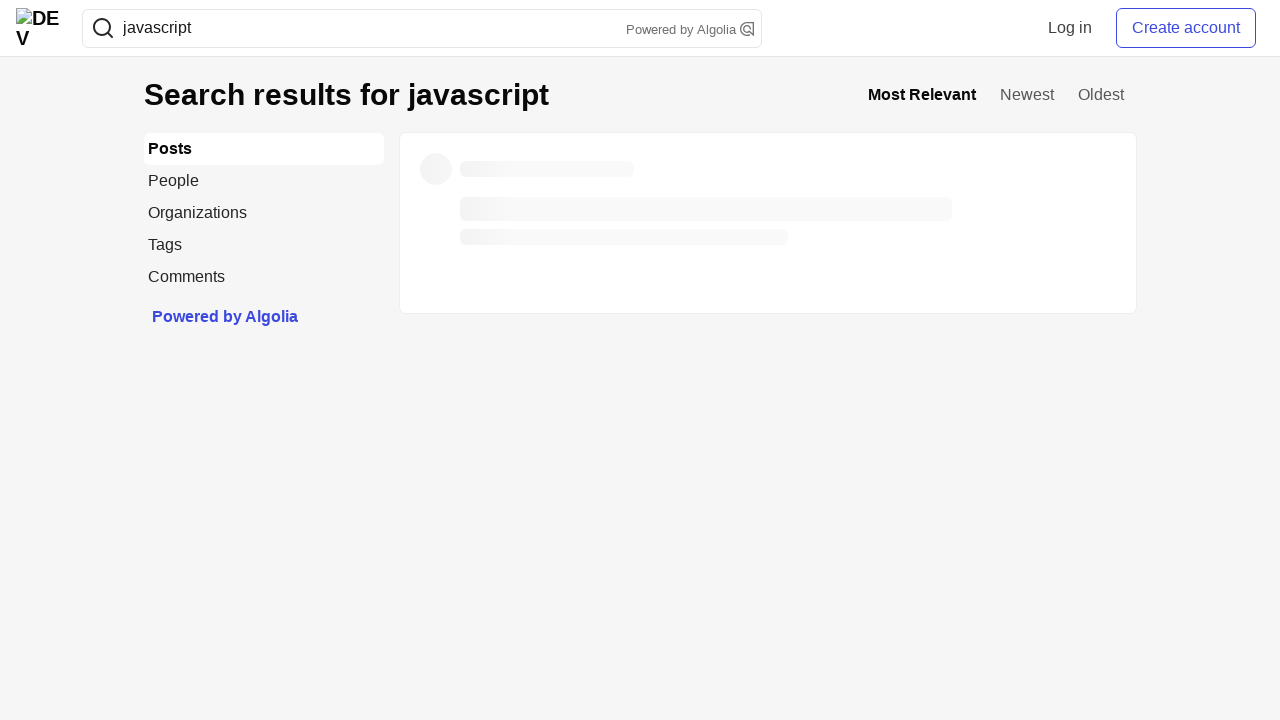

Story titles loaded
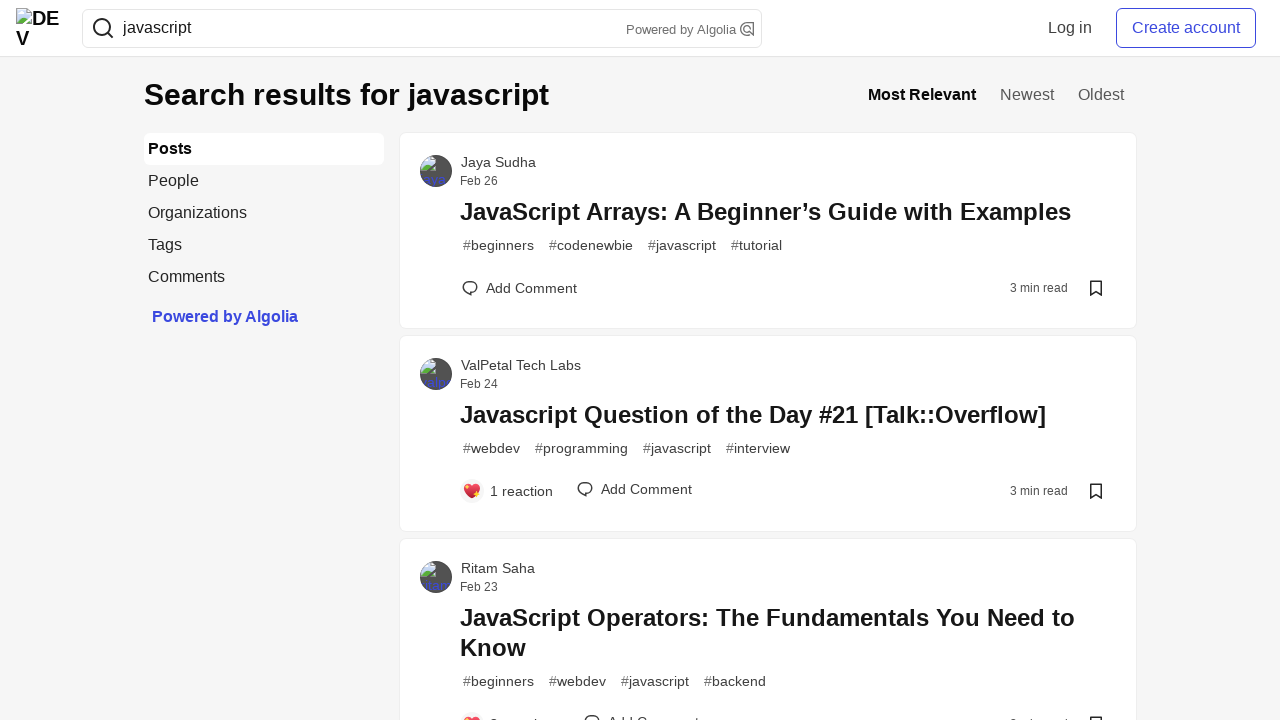

Search results fully loaded
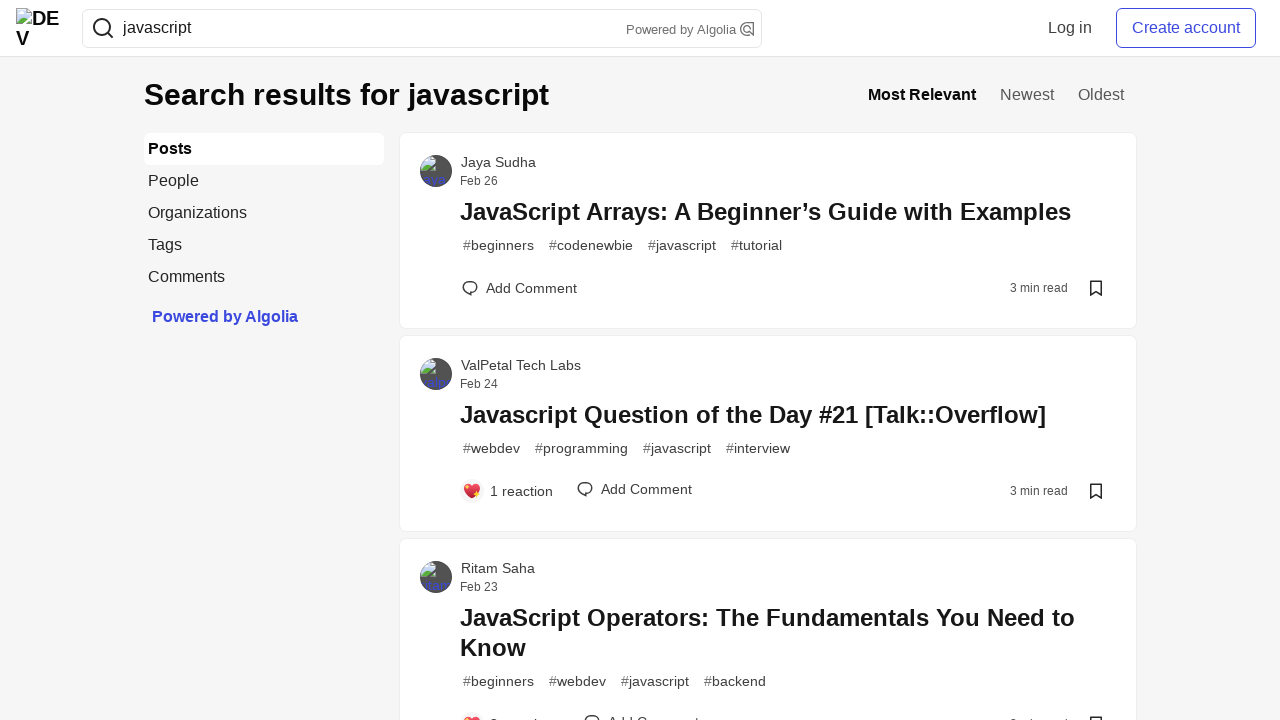

Retrieved title text from post 1
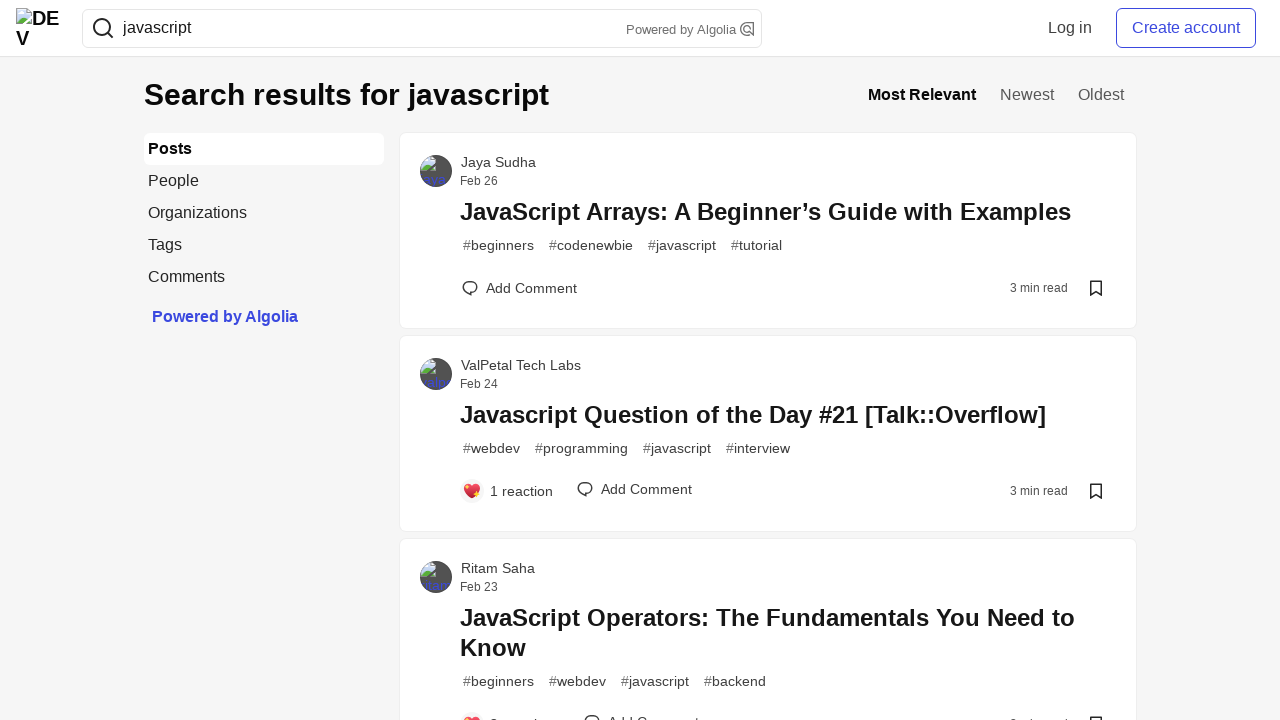

Verified search phrase found in title of post 1
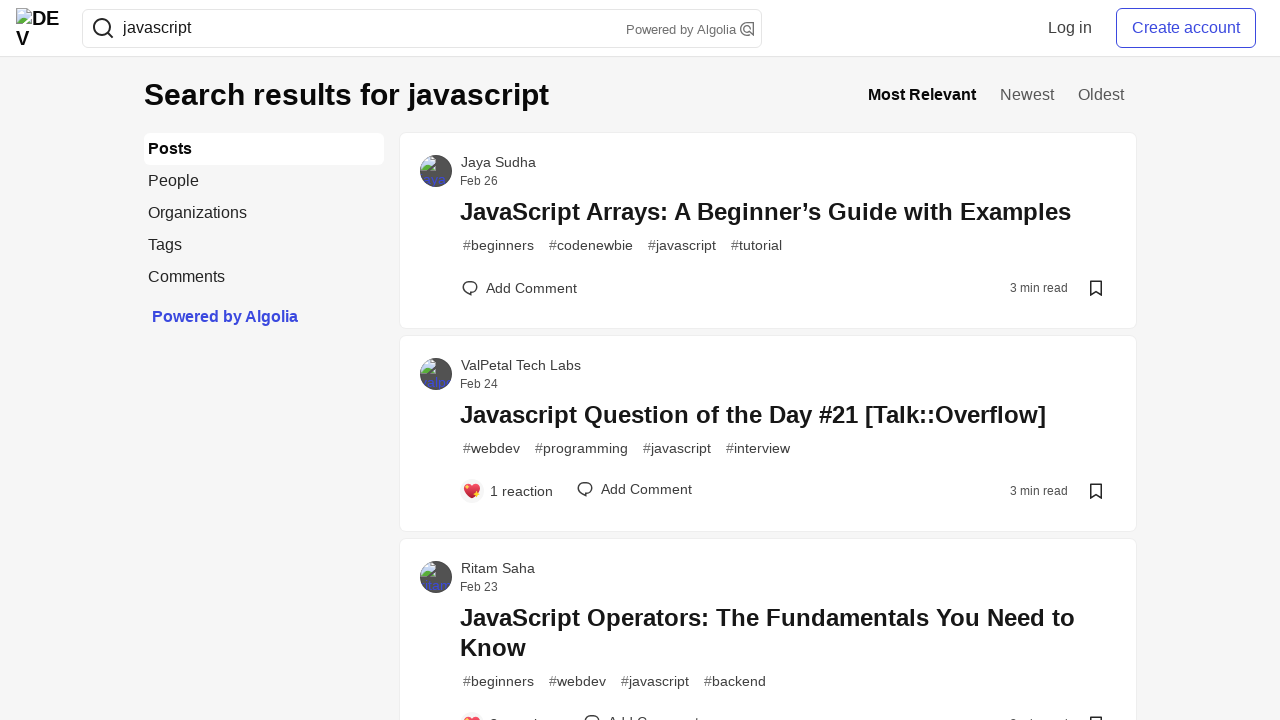

Retrieved title text from post 2
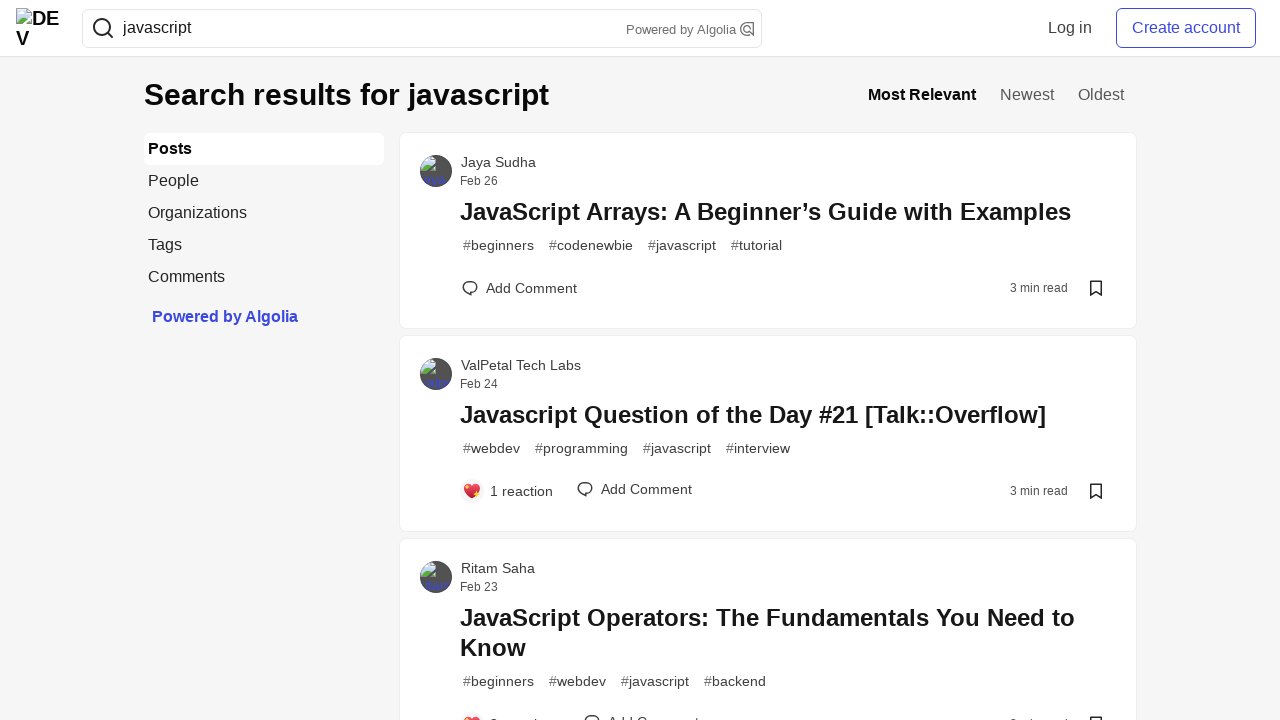

Verified search phrase found in title of post 2
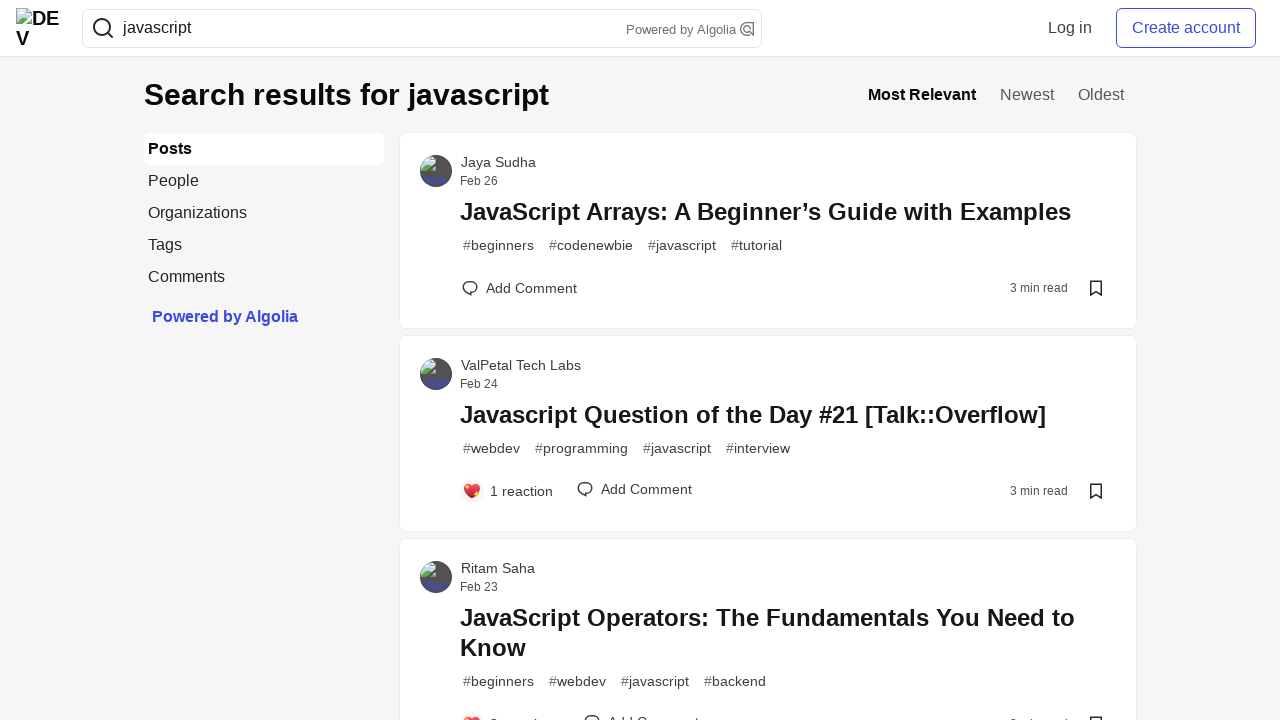

Retrieved title text from post 3
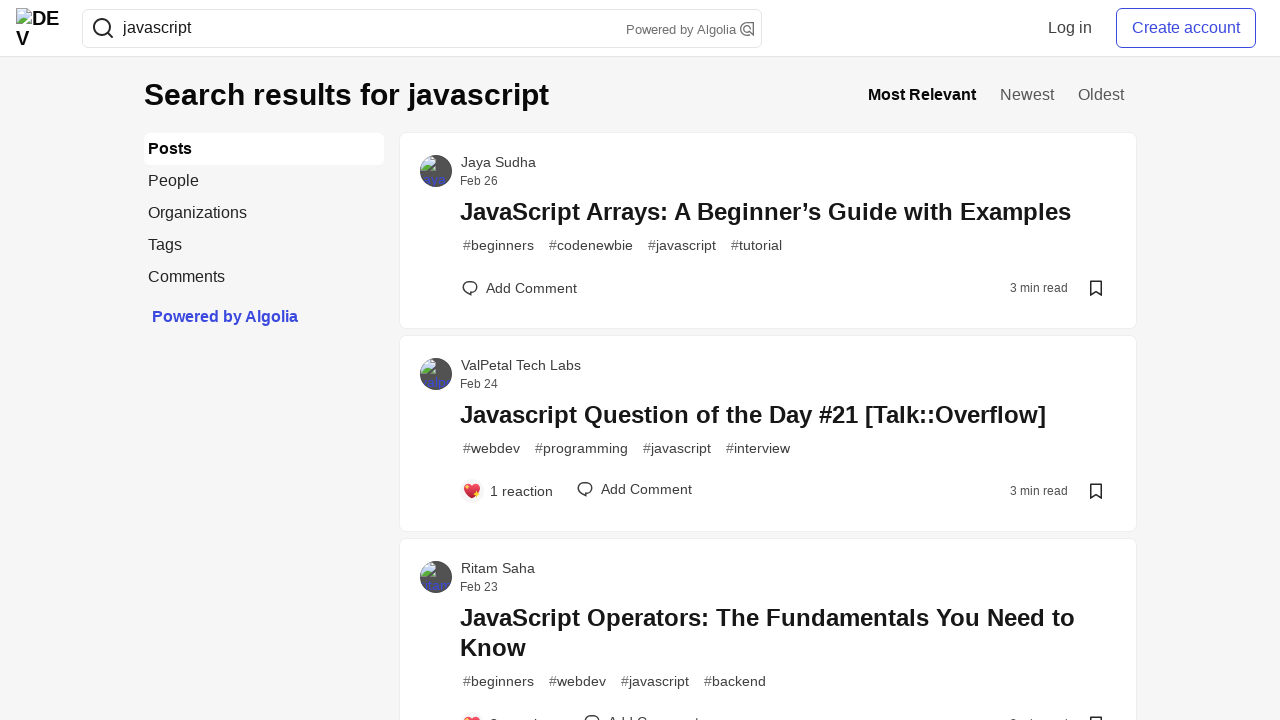

Verified search phrase found in title of post 3
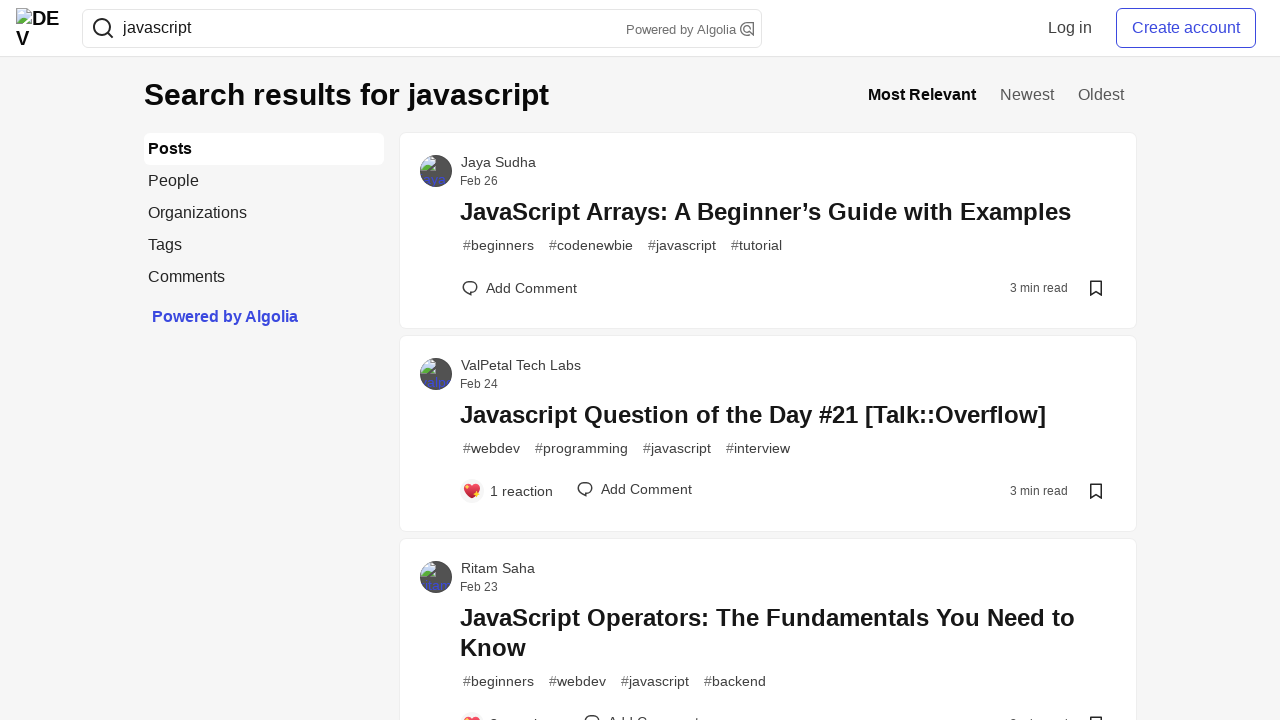

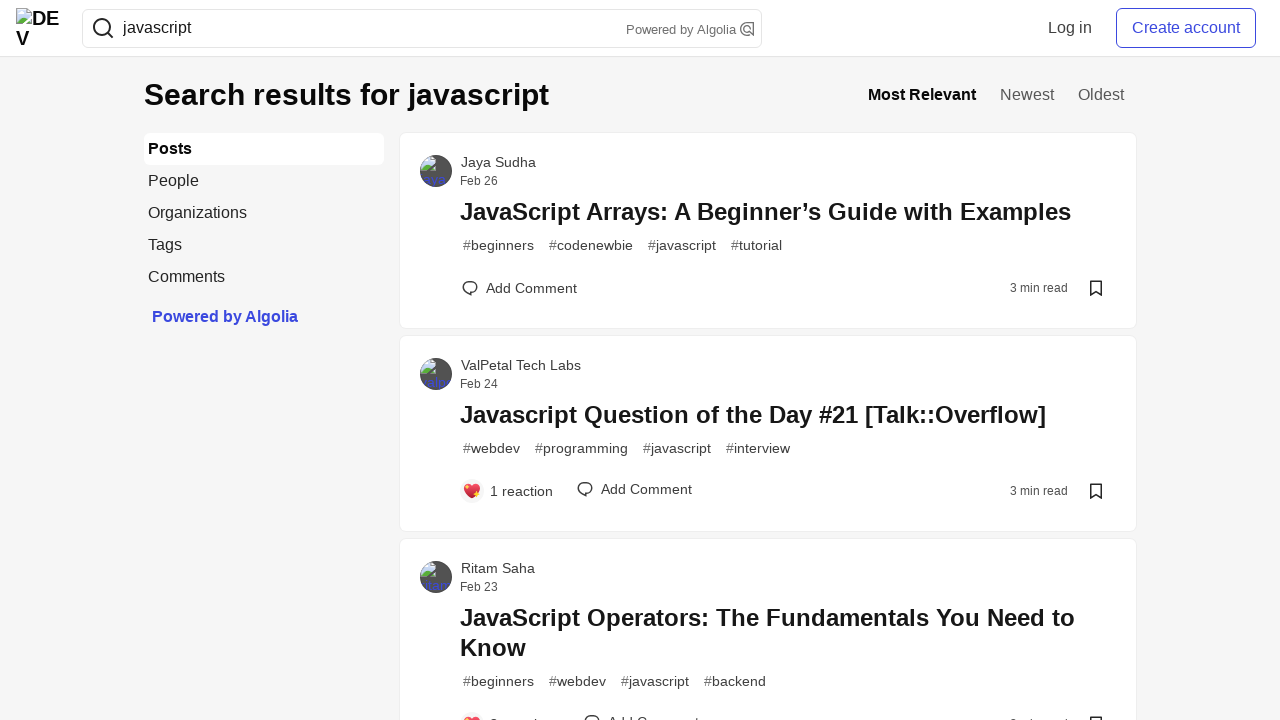